Tests that clicking Clear completed removes completed items from the list

Starting URL: https://demo.playwright.dev/todomvc

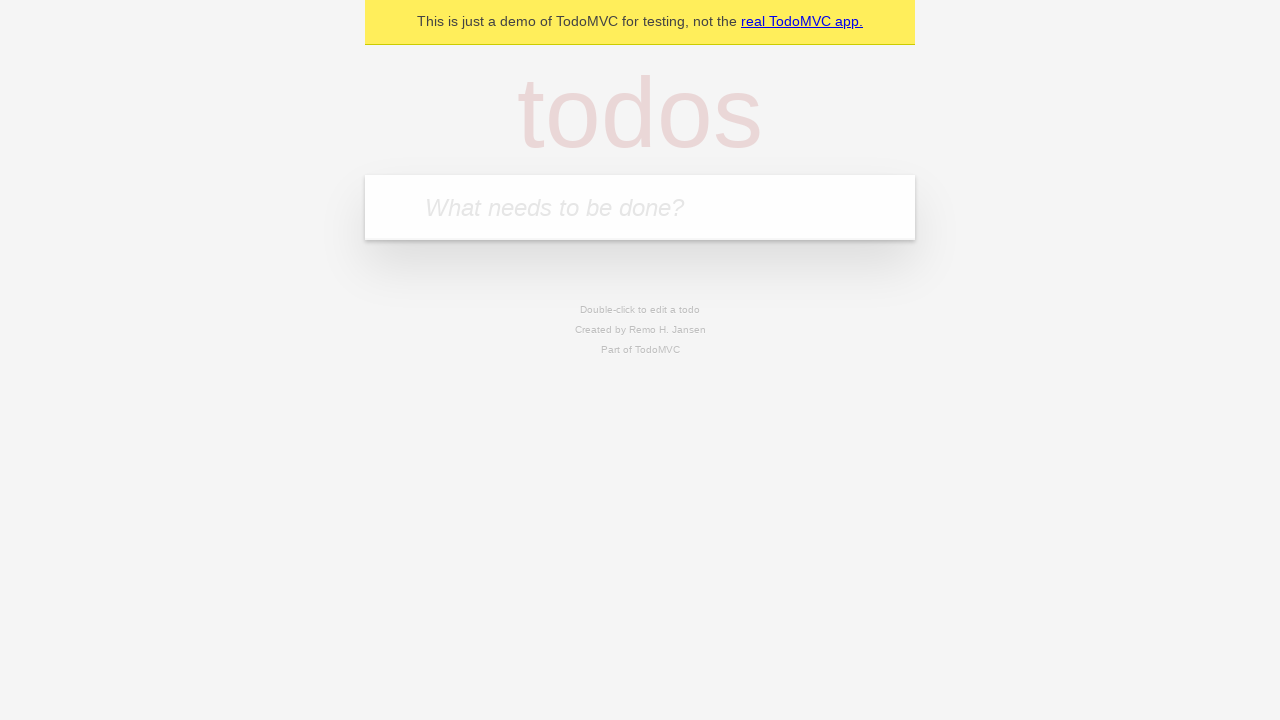

Filled todo input with 'buy some cheese' on internal:attr=[placeholder="What needs to be done?"i]
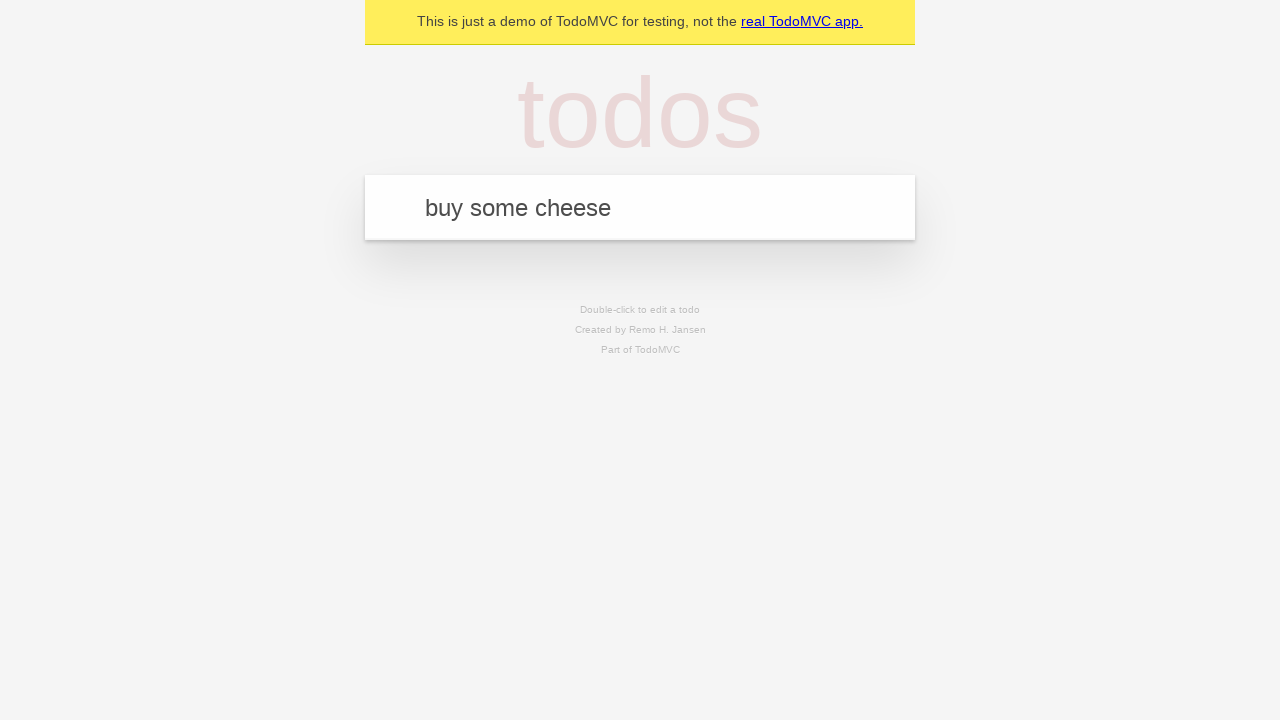

Pressed Enter to add first todo item on internal:attr=[placeholder="What needs to be done?"i]
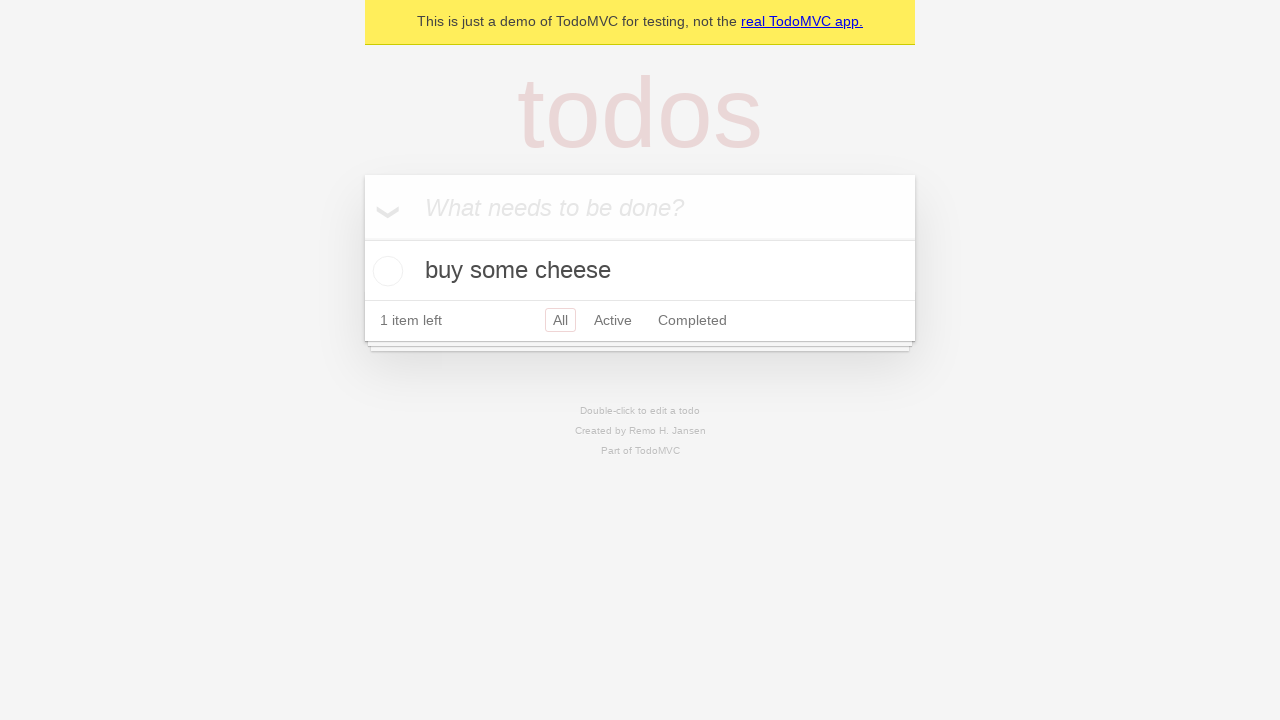

Filled todo input with 'feed the cat' on internal:attr=[placeholder="What needs to be done?"i]
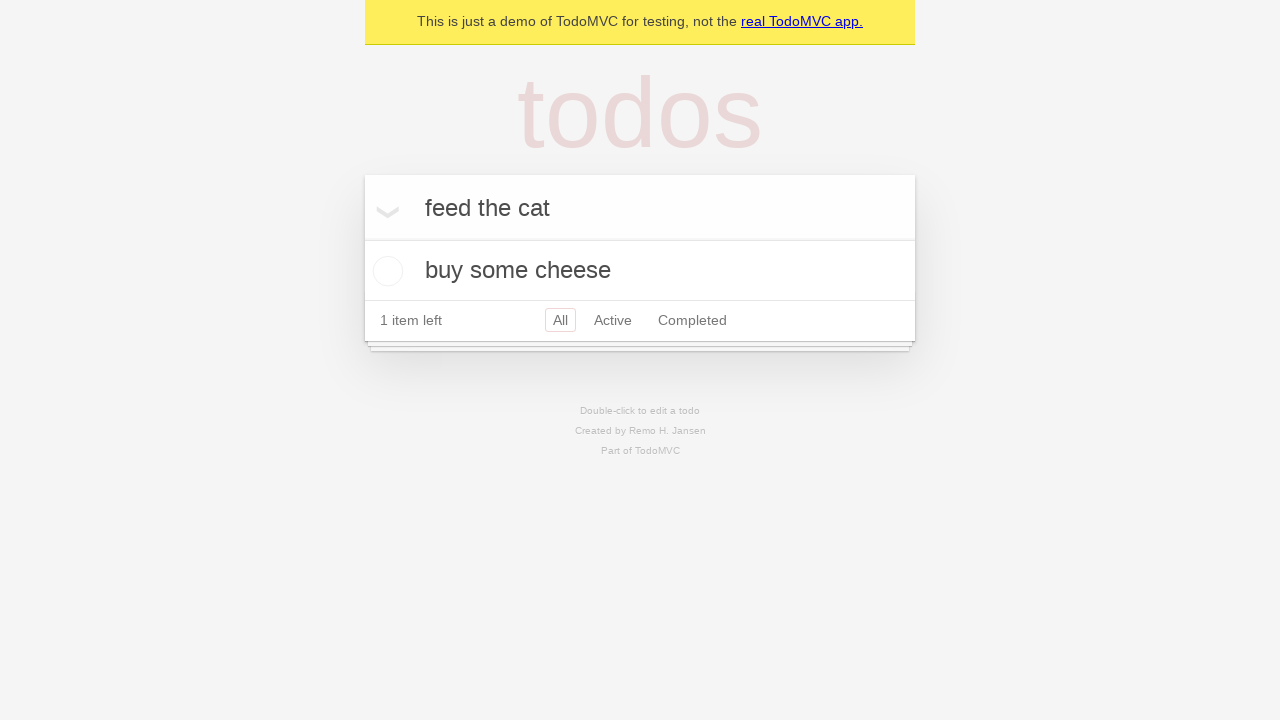

Pressed Enter to add second todo item on internal:attr=[placeholder="What needs to be done?"i]
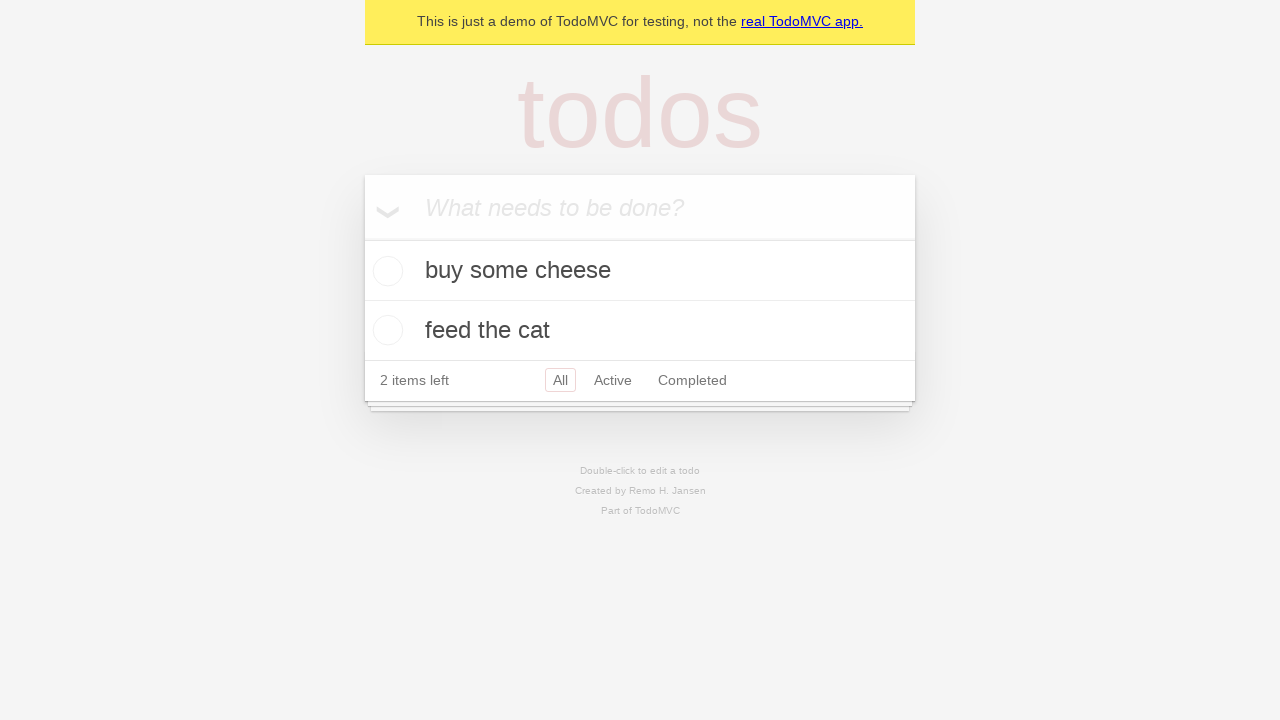

Filled todo input with 'book a doctors appointment' on internal:attr=[placeholder="What needs to be done?"i]
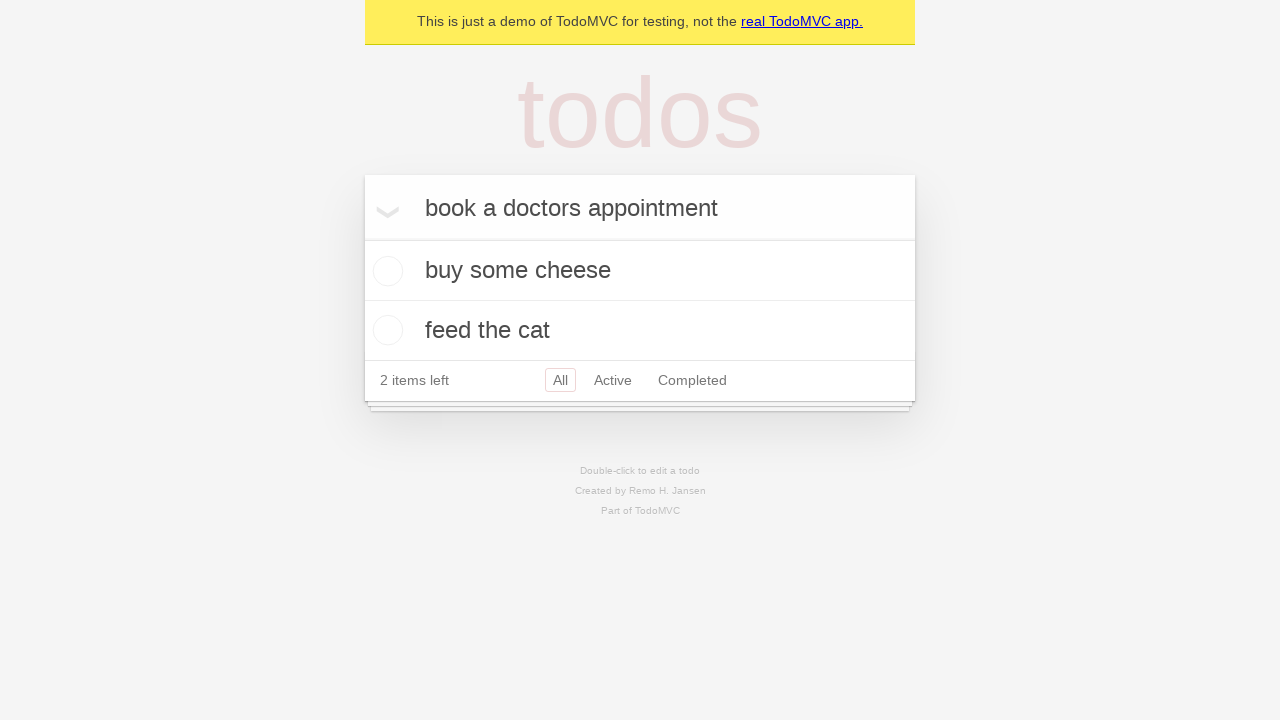

Pressed Enter to add third todo item on internal:attr=[placeholder="What needs to be done?"i]
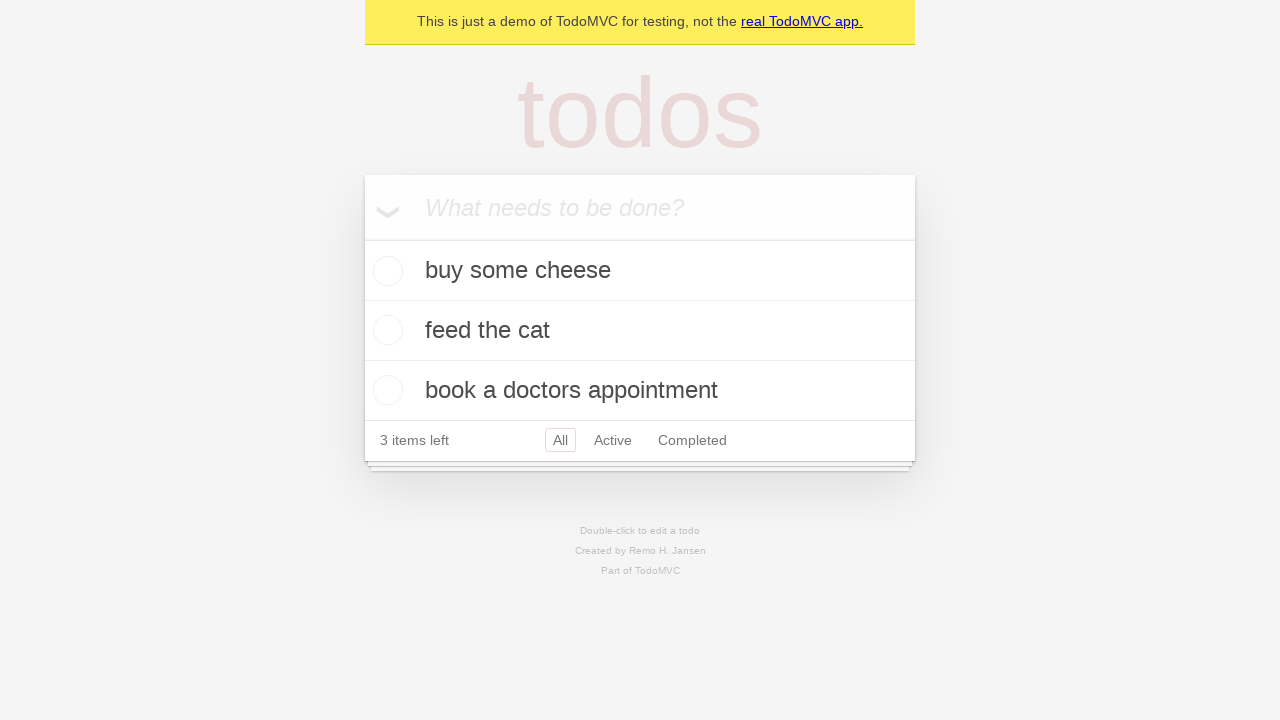

Checked the second todo item 'feed the cat' at (385, 330) on internal:testid=[data-testid="todo-item"s] >> nth=1 >> internal:role=checkbox
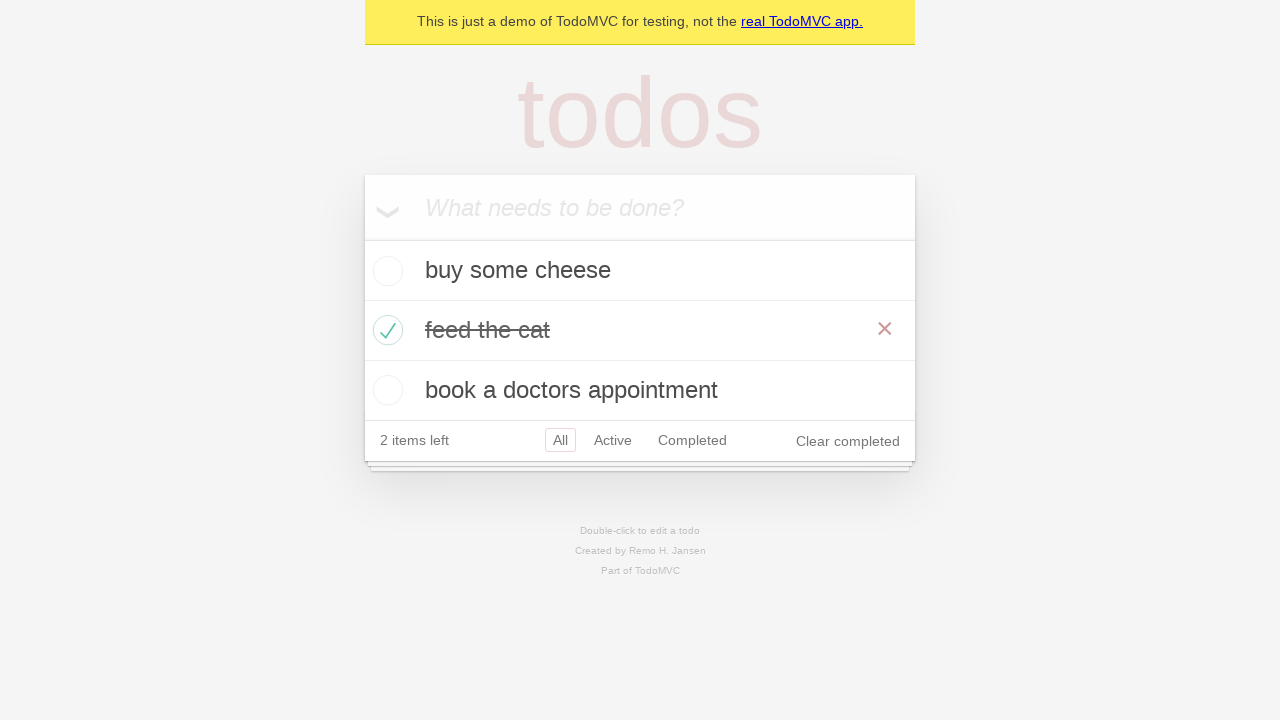

Clicked 'Clear completed' button to remove checked items at (848, 441) on internal:role=button[name="Clear completed"i]
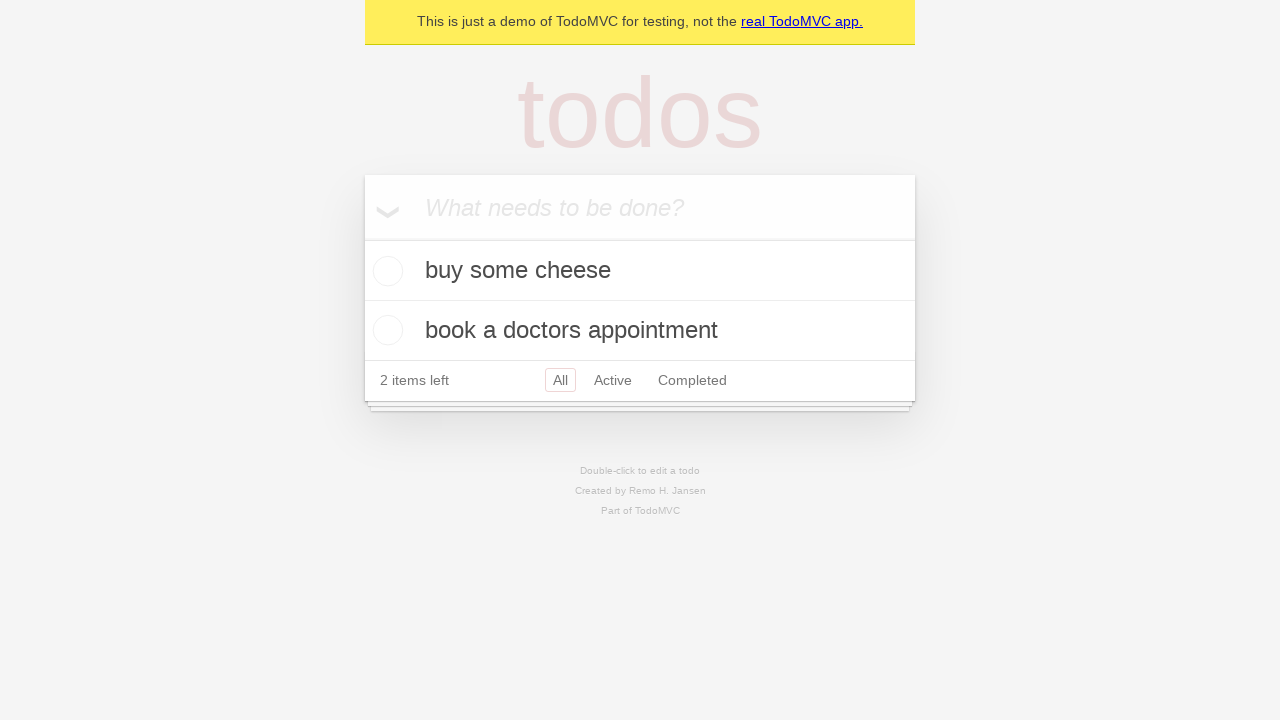

Waited for remaining todo items to be visible after clearing completed items
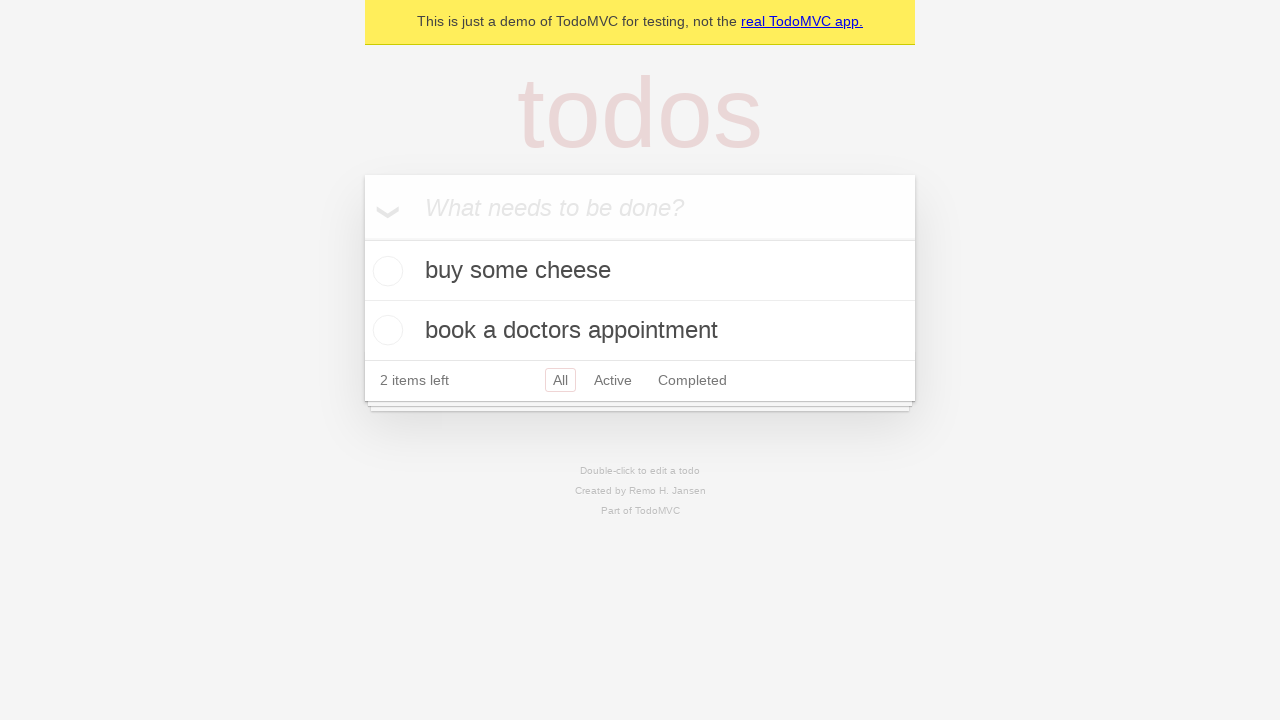

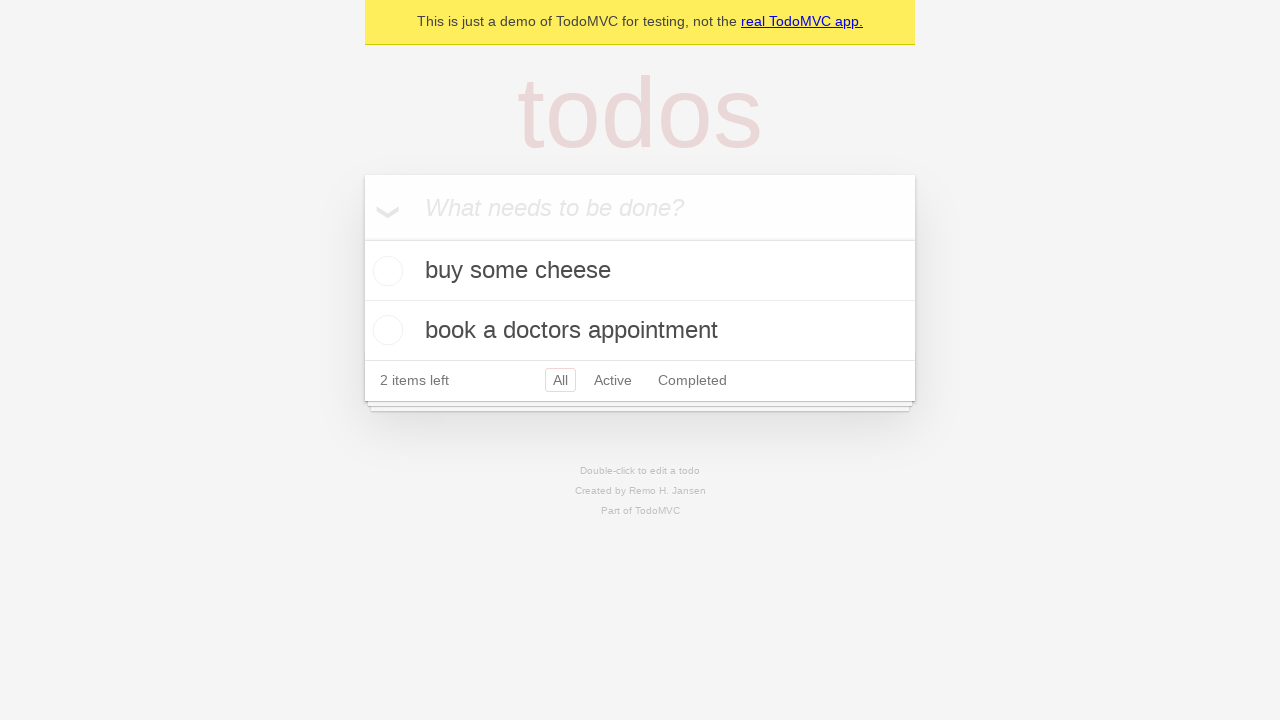